Tests an e-commerce cart flow by adding multiple vegetable items to cart, proceeding to checkout, and applying a promo code

Starting URL: https://rahulshettyacademy.com/seleniumPractise/

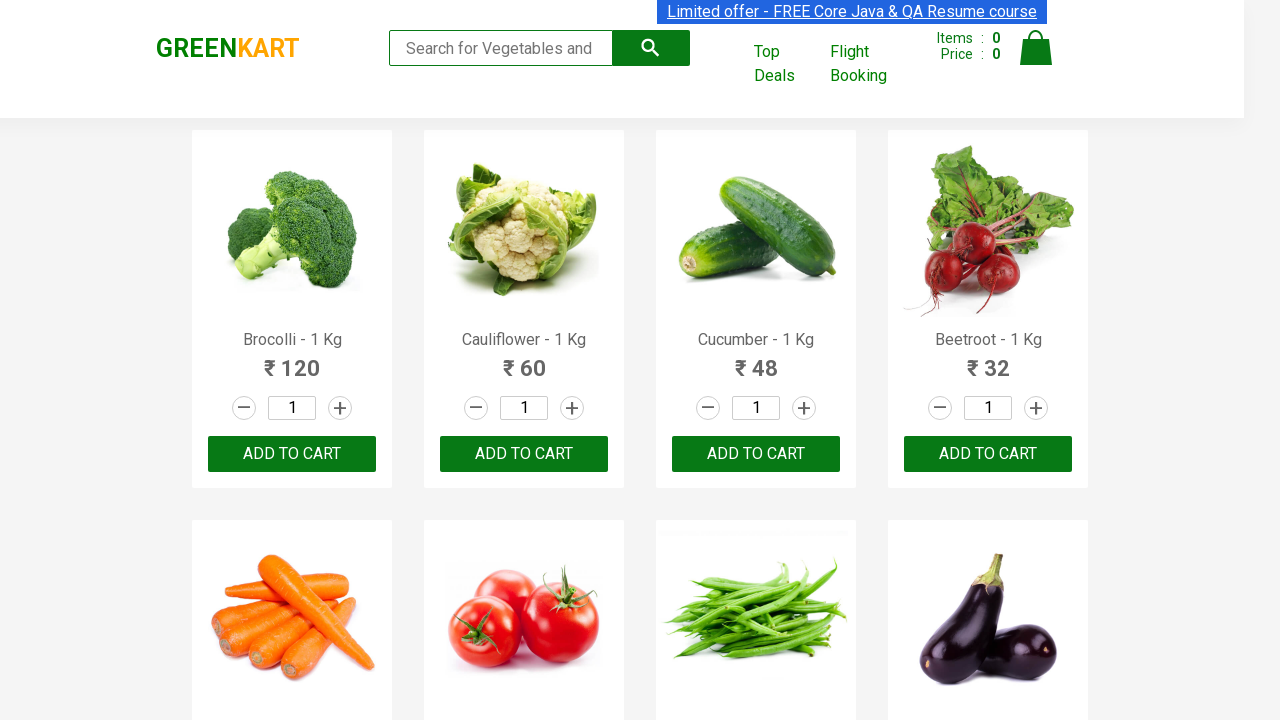

Waited for product names to load on the page
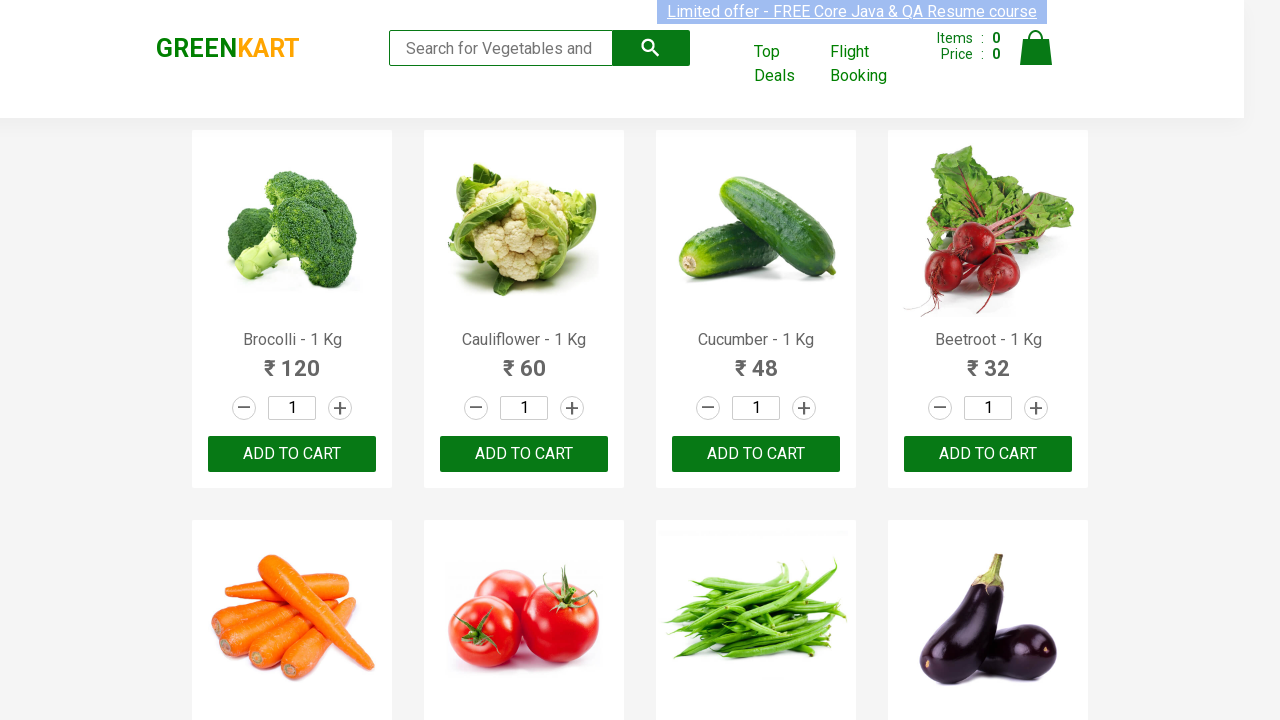

Retrieved all product name elements from the page
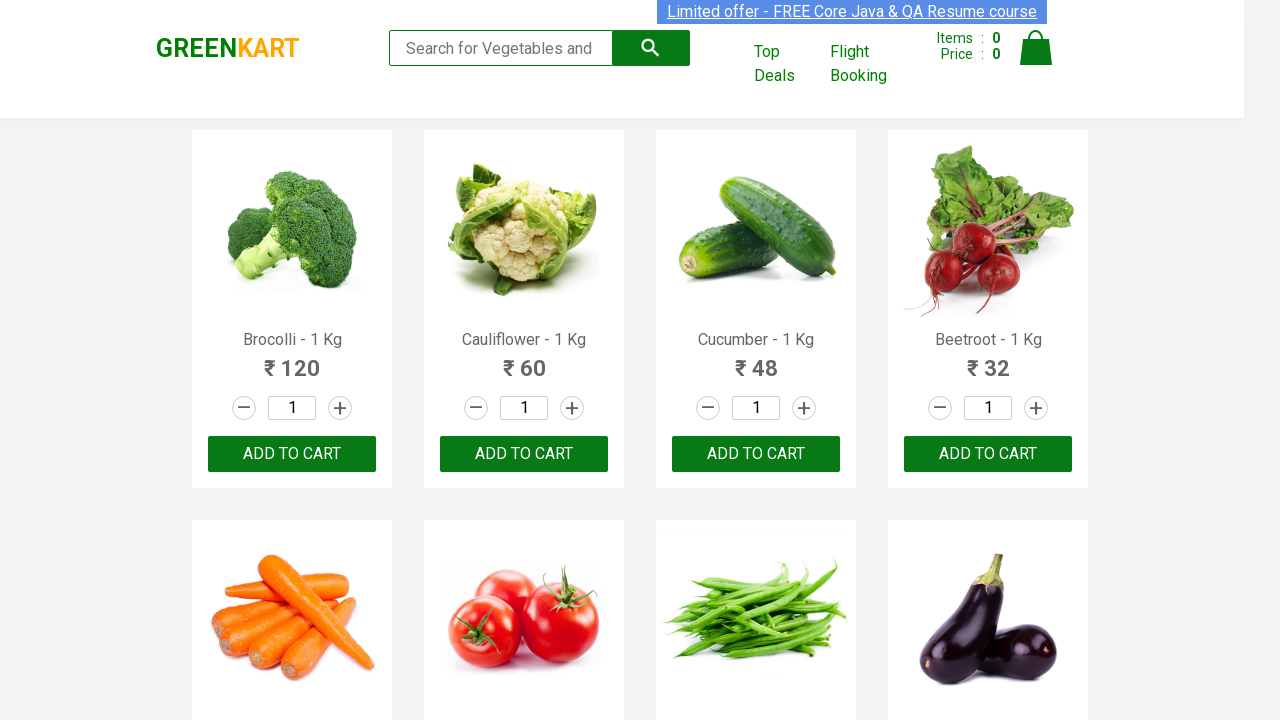

Added Cucumber to cart at (756, 454) on xpath=//div[@class='product-action']/button >> nth=2
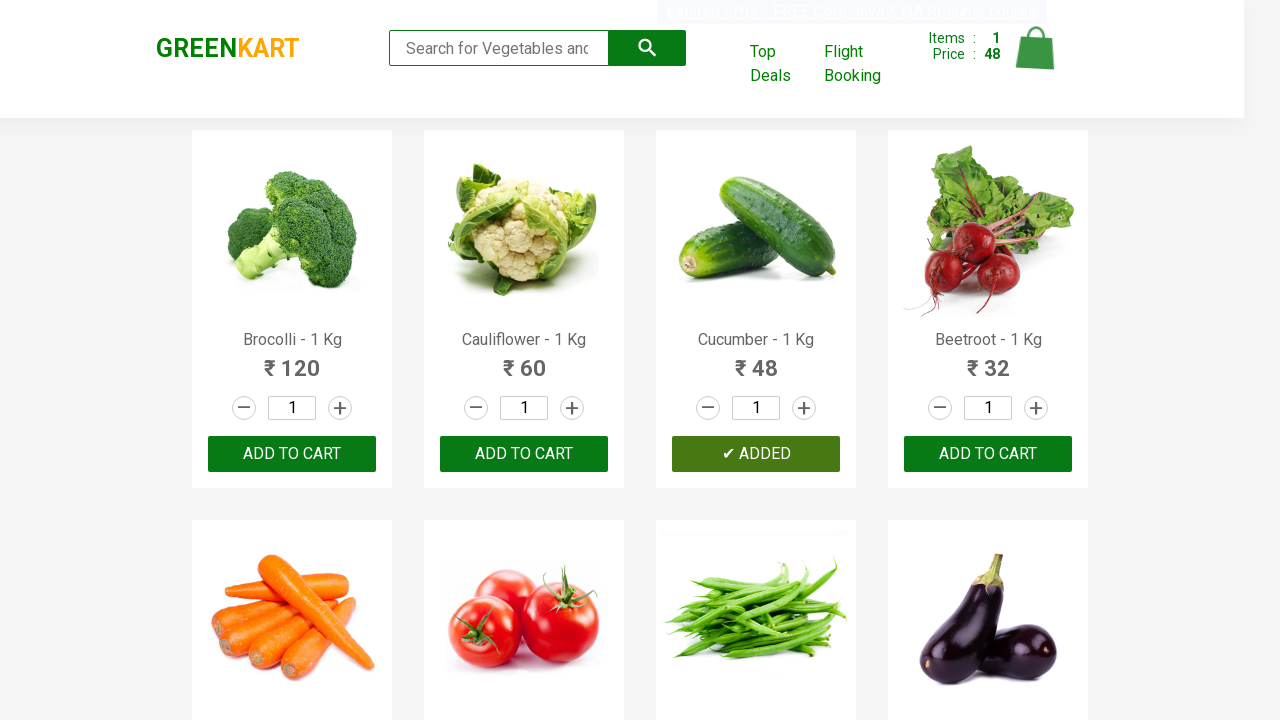

Added Banana to cart at (988, 360) on xpath=//div[@class='product-action']/button >> nth=15
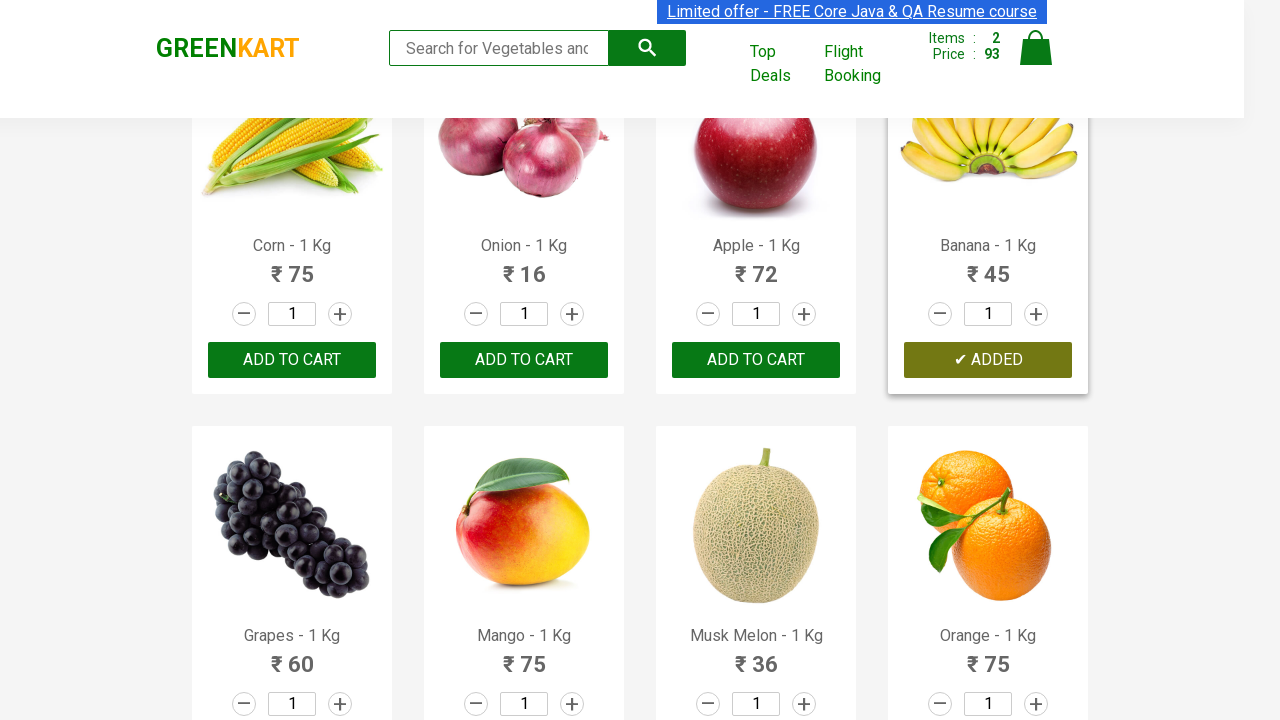

Added Strawberry to cart at (988, 360) on xpath=//div[@class='product-action']/button >> nth=23
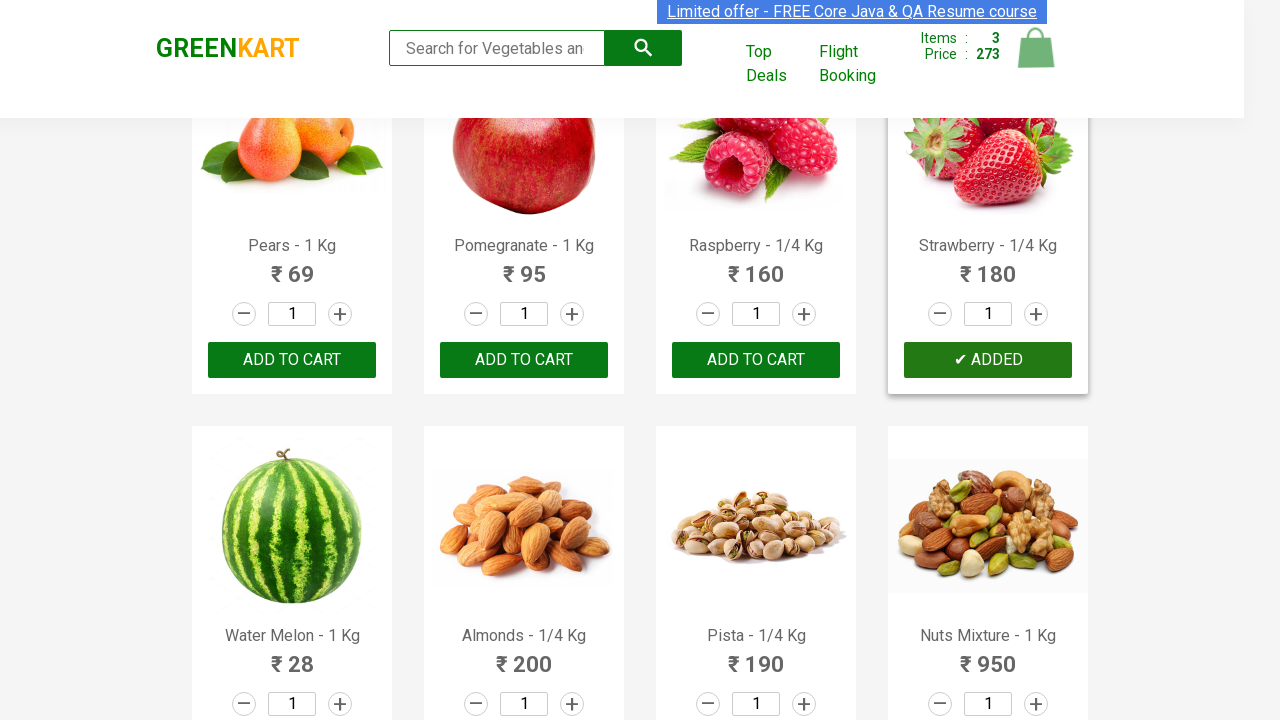

Clicked on cart icon to view shopping cart at (1036, 48) on img[alt='Cart']
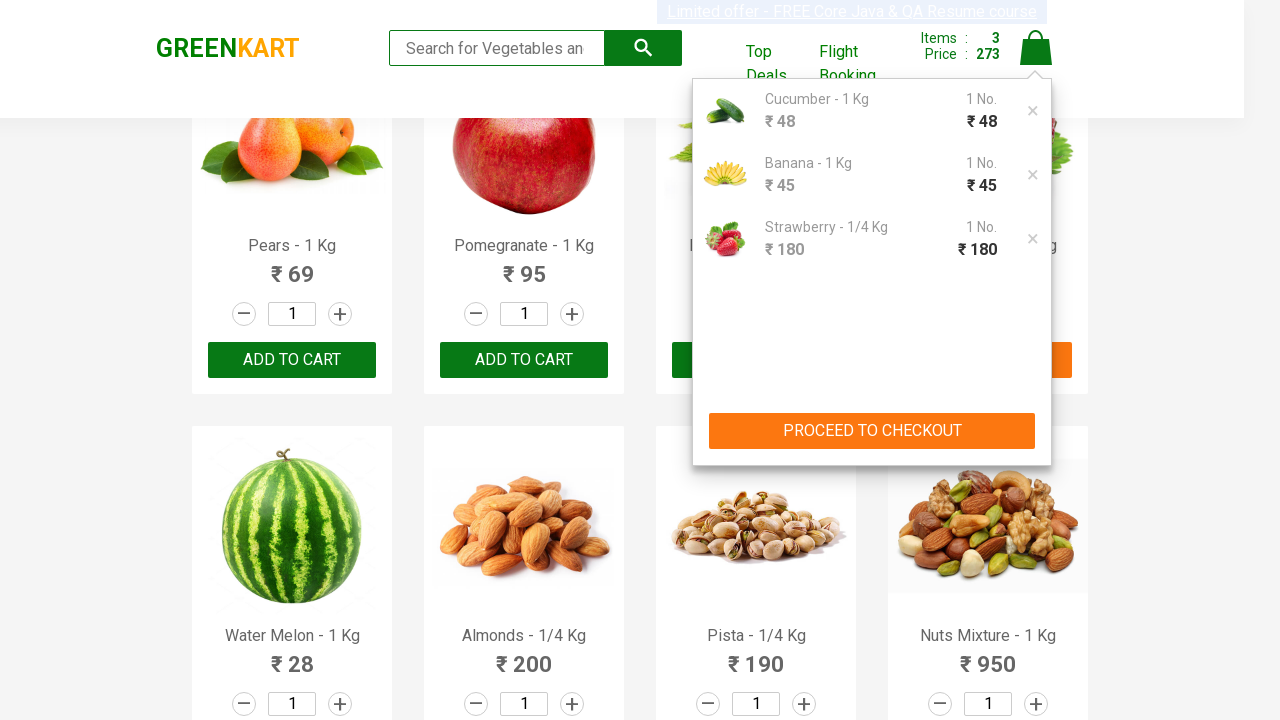

Clicked proceed to checkout button at (872, 431) on xpath=//button[contains(text(),'PROCEED TO CHECKOUT')]
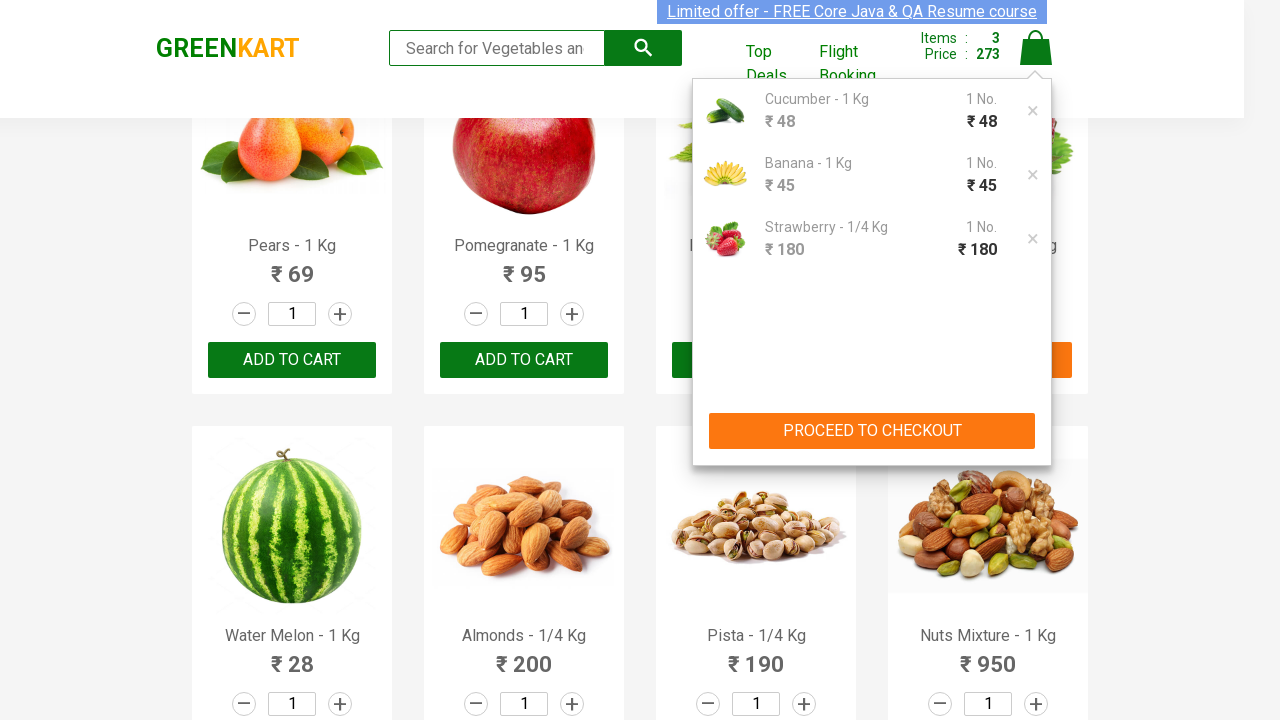

Waited for promo code input field to become visible
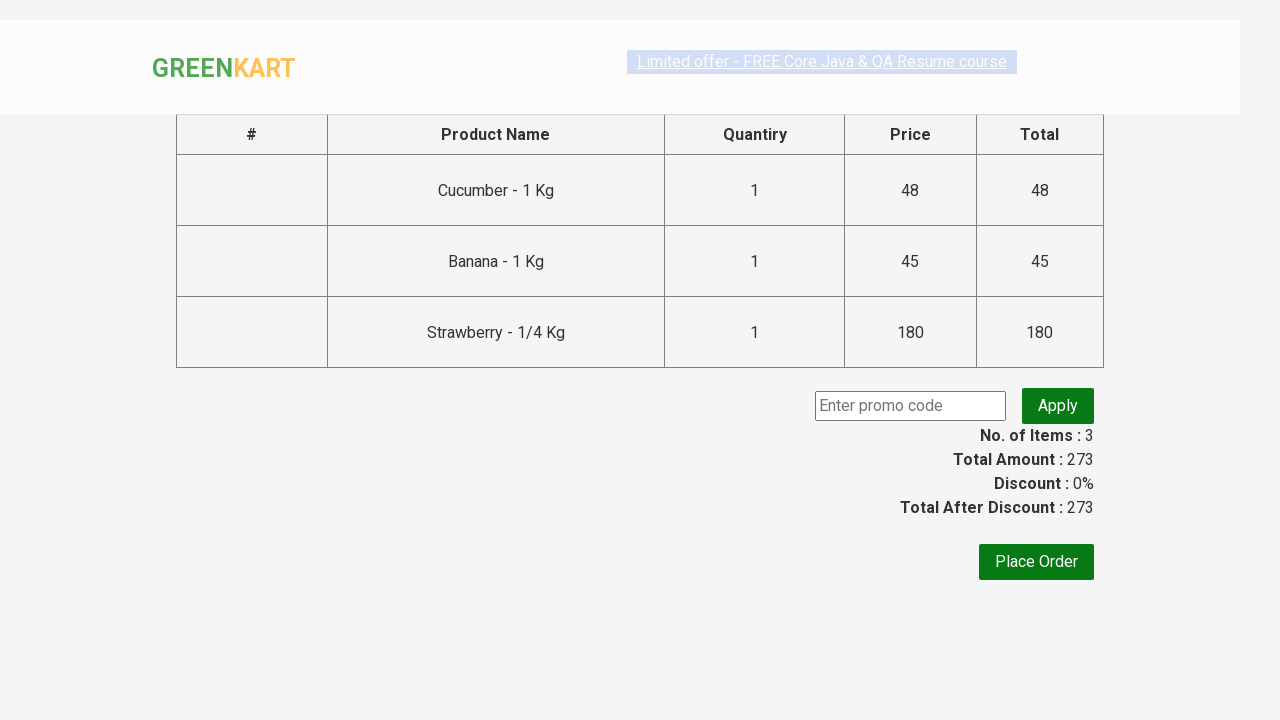

Filled promo code input field with 'rahulshettyacademy' on input[class='promoCode']
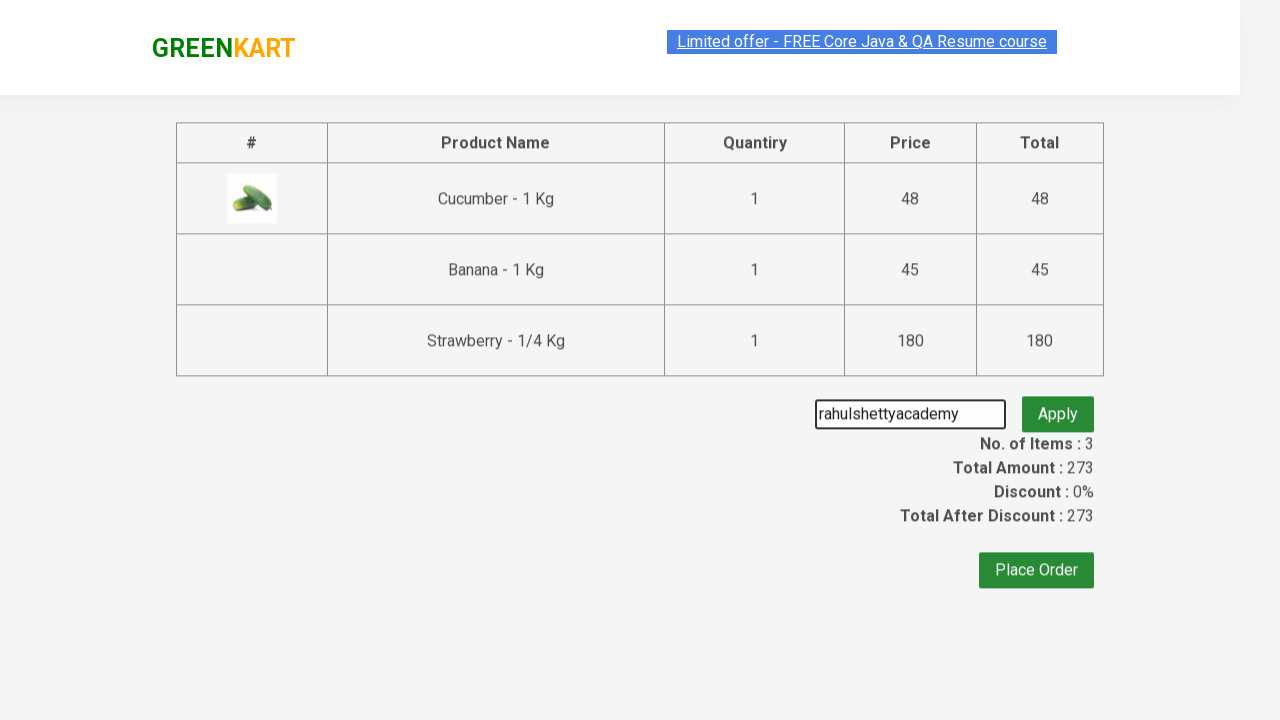

Clicked apply promo button at (1058, 406) on button.promoBtn
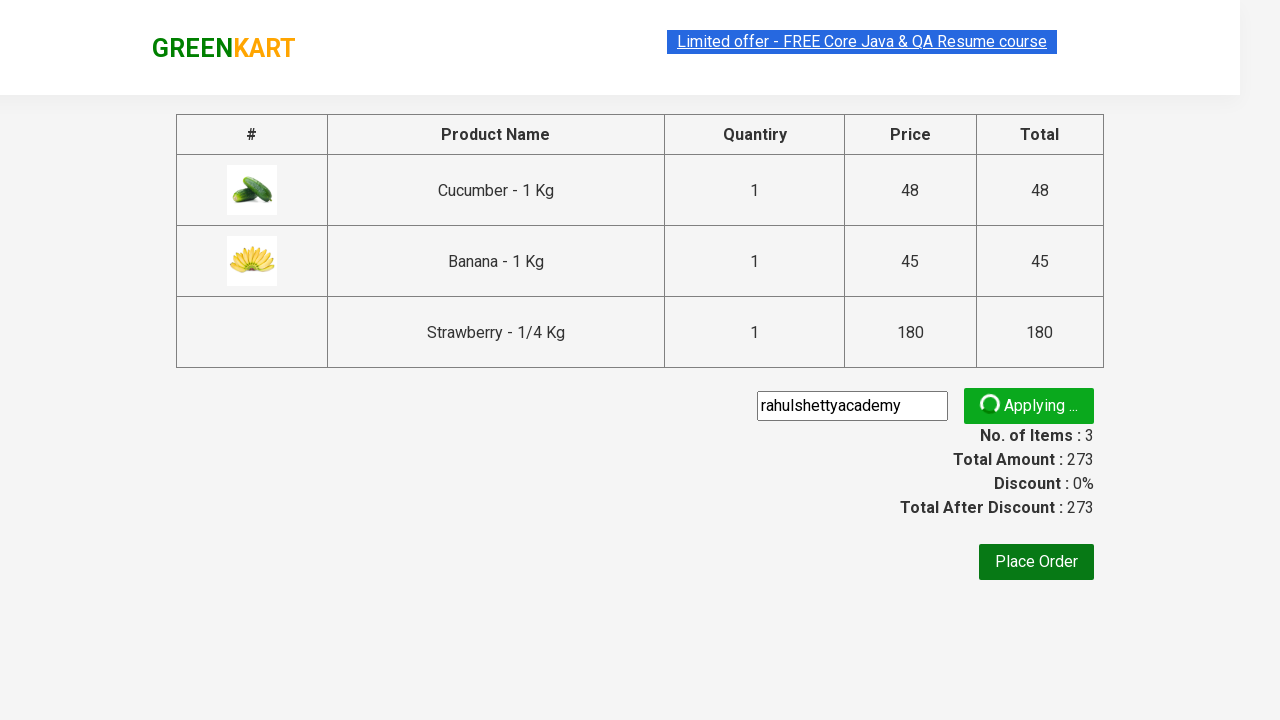

Waited for promo code validation message to appear
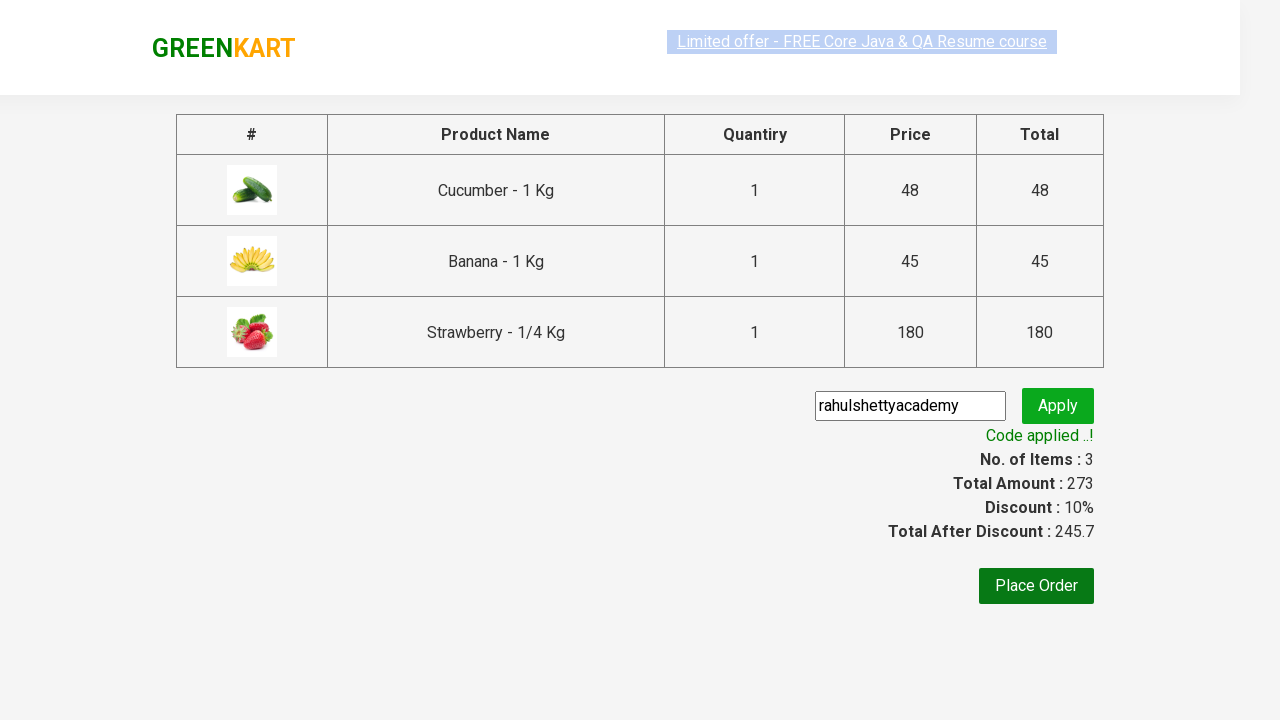

Retrieved promo code message: Code applied ..!
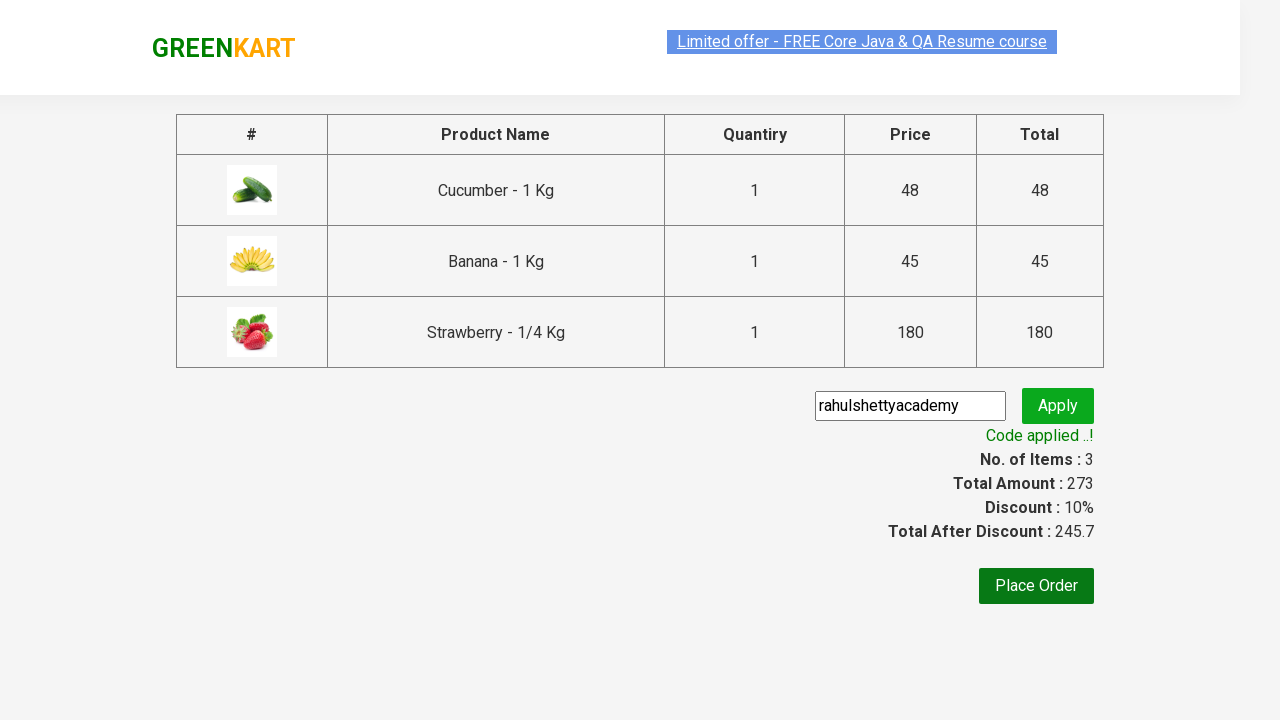

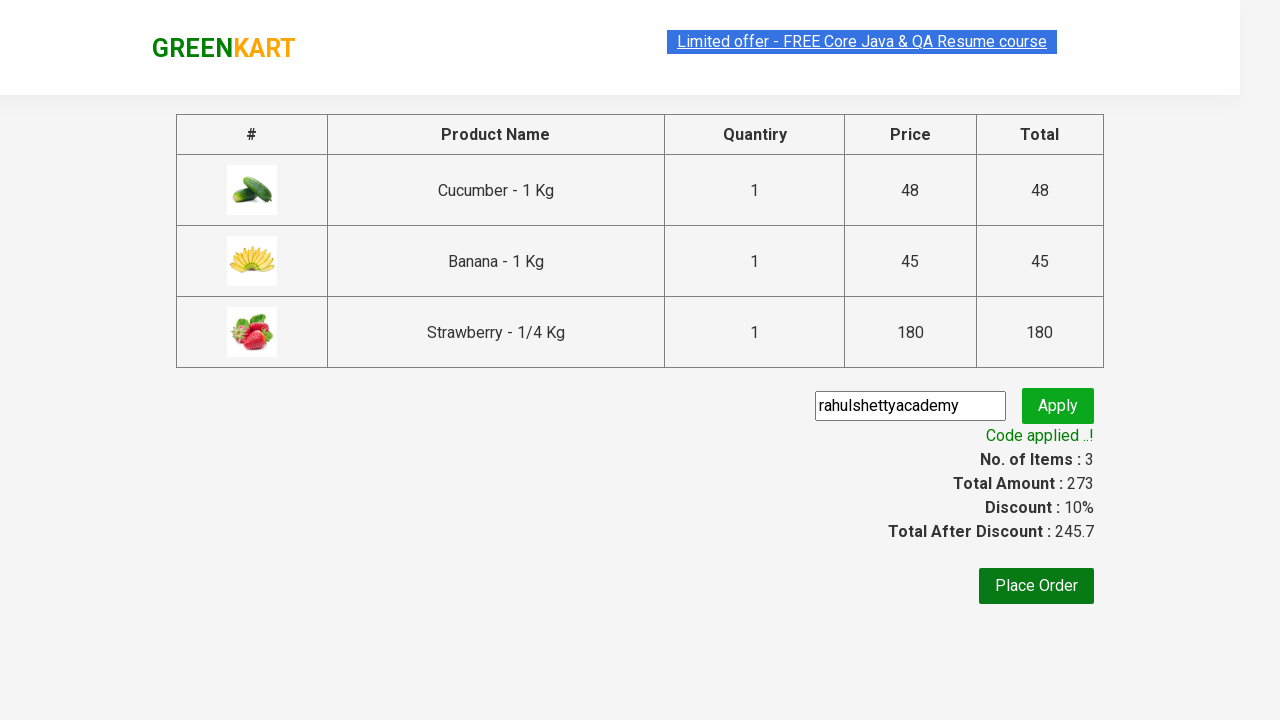